Tests that the todo counter displays the correct number of items

Starting URL: https://demo.playwright.dev/todomvc

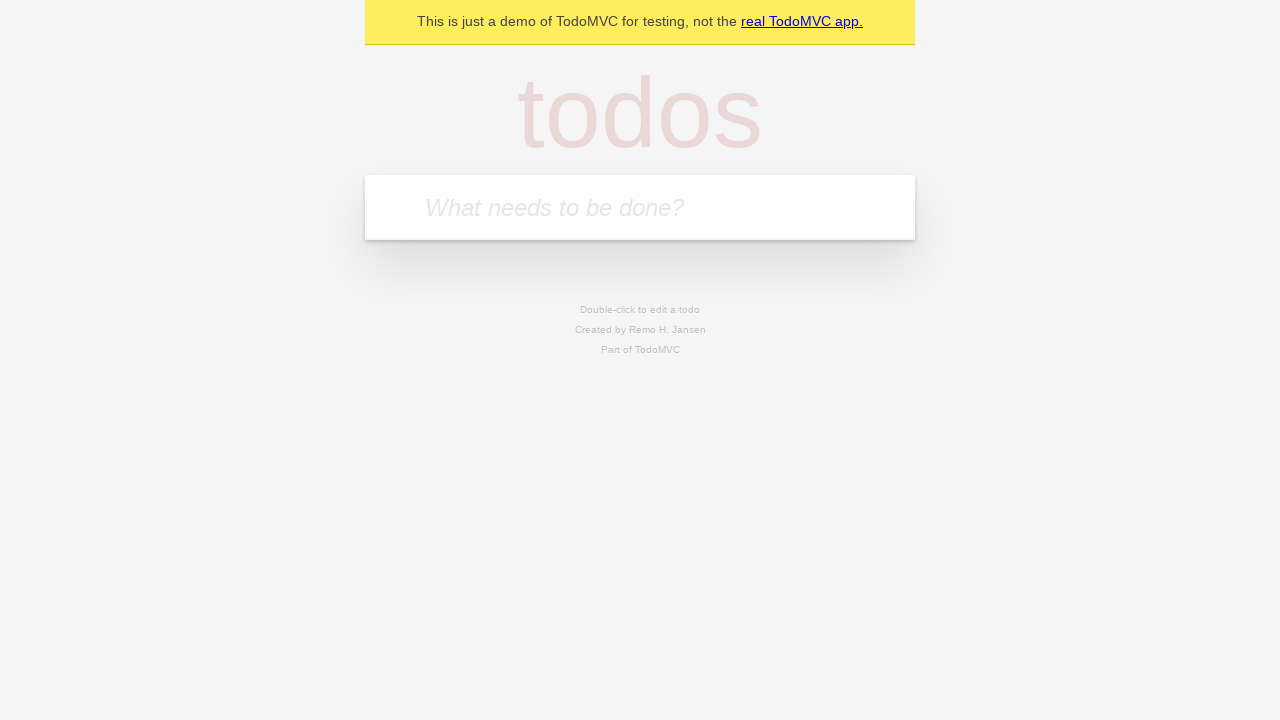

Filled todo input field with 'buy some cheese' on internal:attr=[placeholder="What needs to be done?"i]
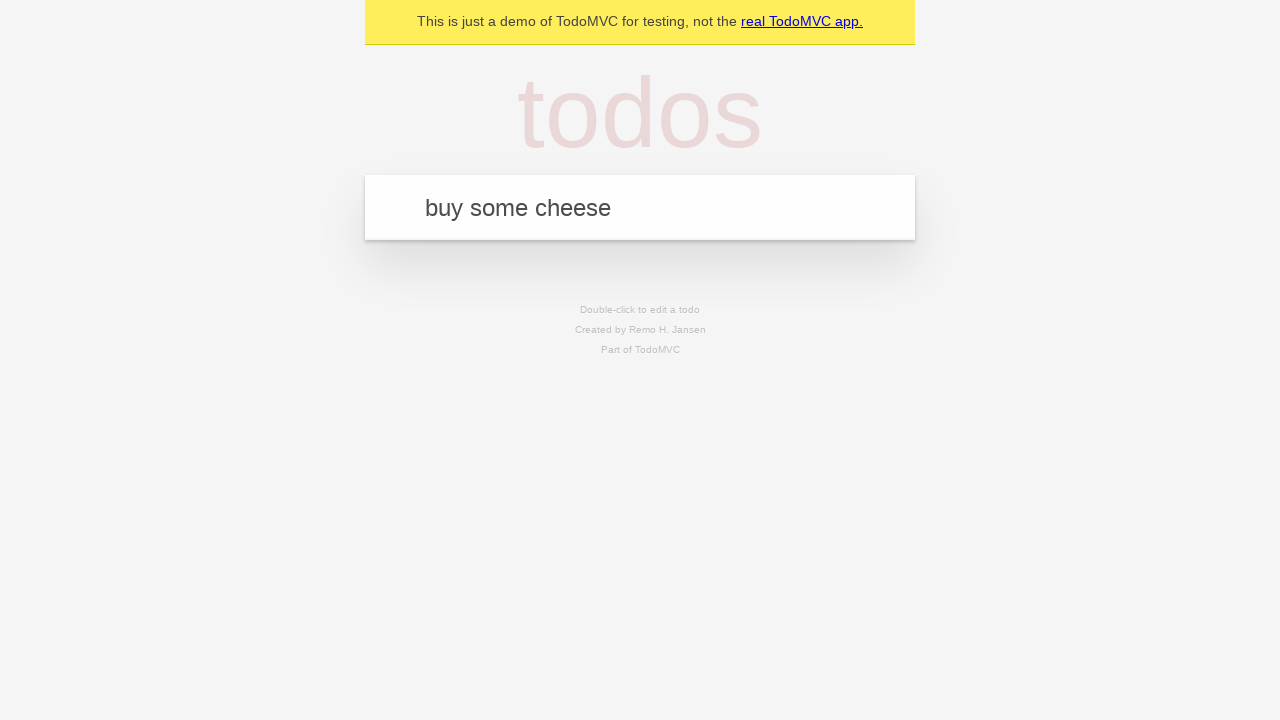

Pressed Enter to add first todo item on internal:attr=[placeholder="What needs to be done?"i]
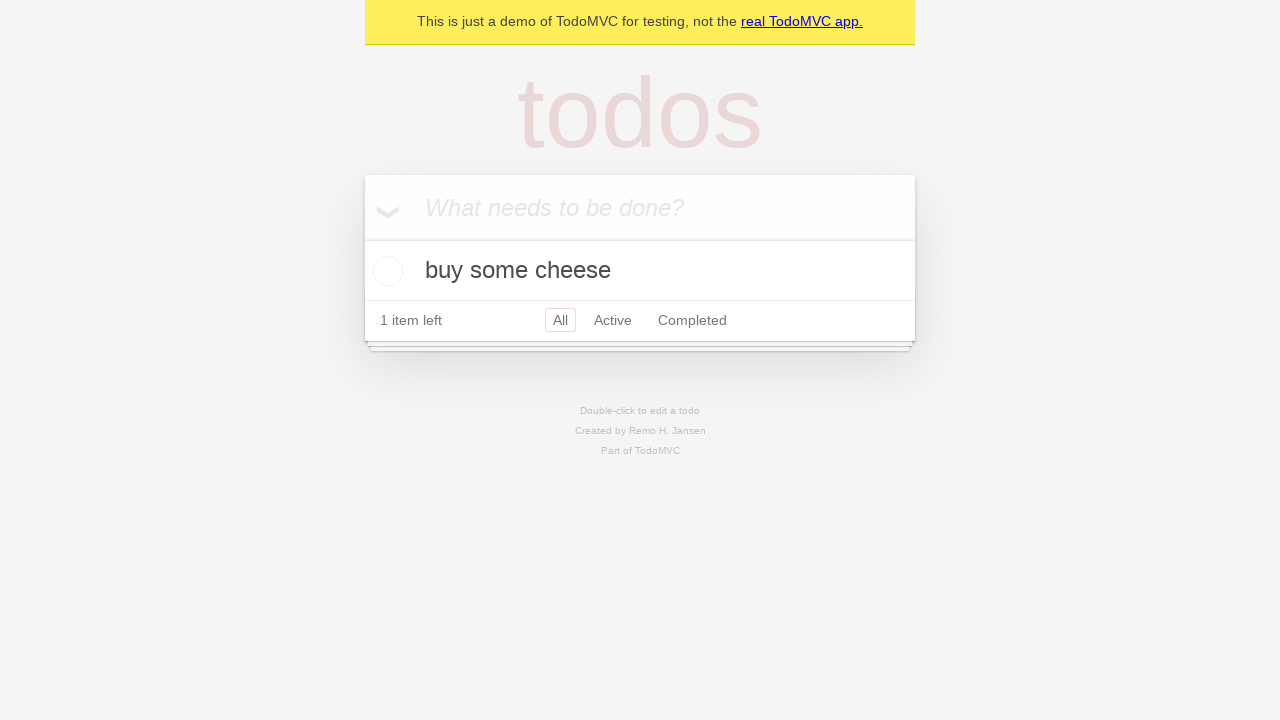

Todo counter element loaded and became visible
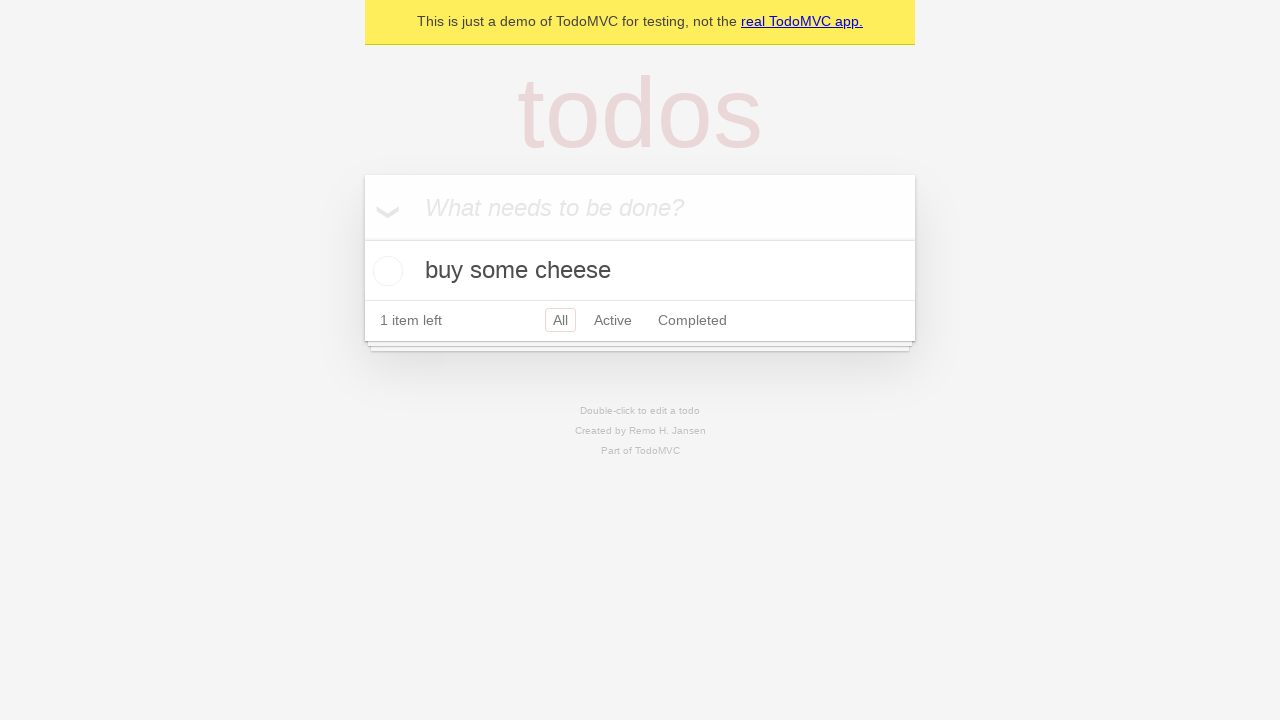

Filled todo input field with 'feed the cat' on internal:attr=[placeholder="What needs to be done?"i]
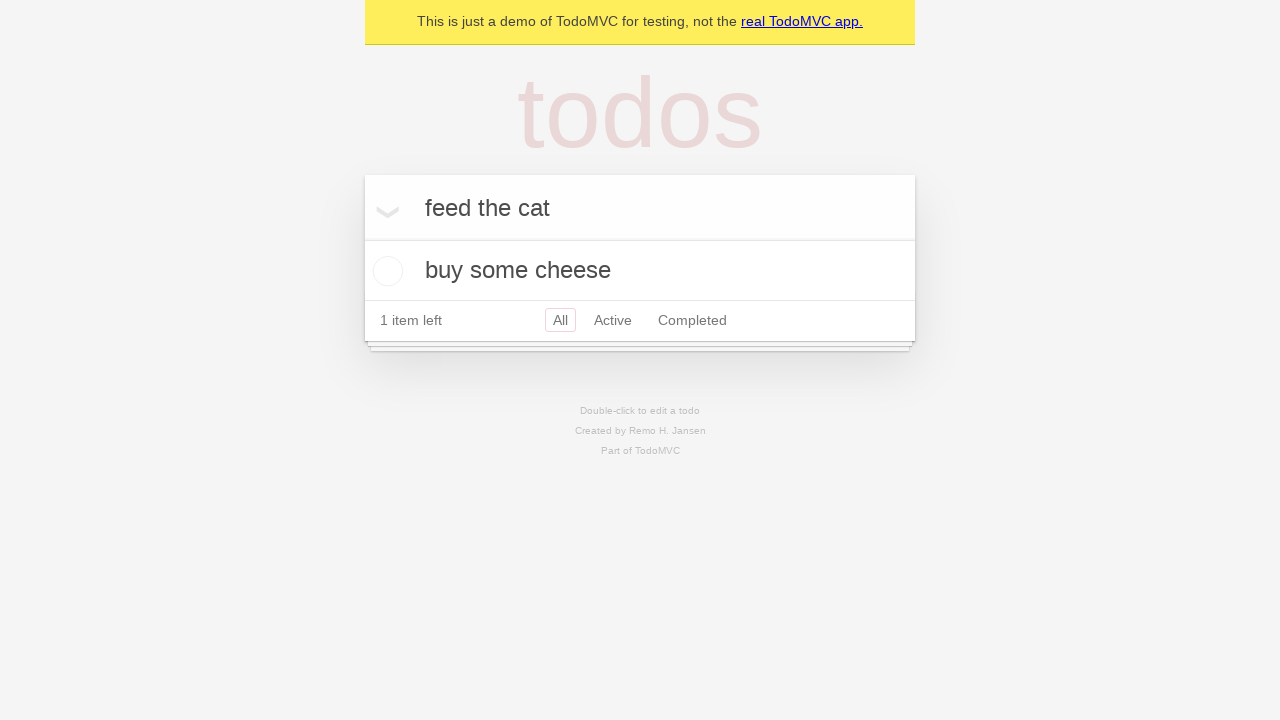

Pressed Enter to add second todo item on internal:attr=[placeholder="What needs to be done?"i]
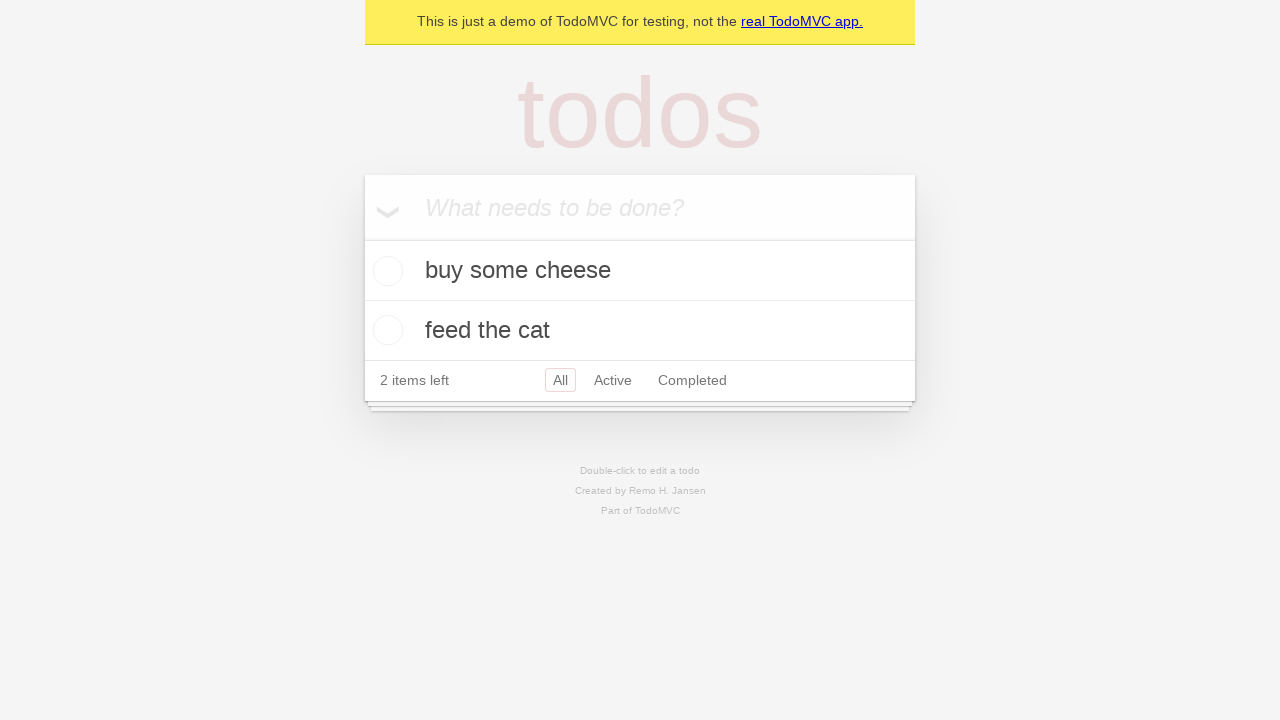

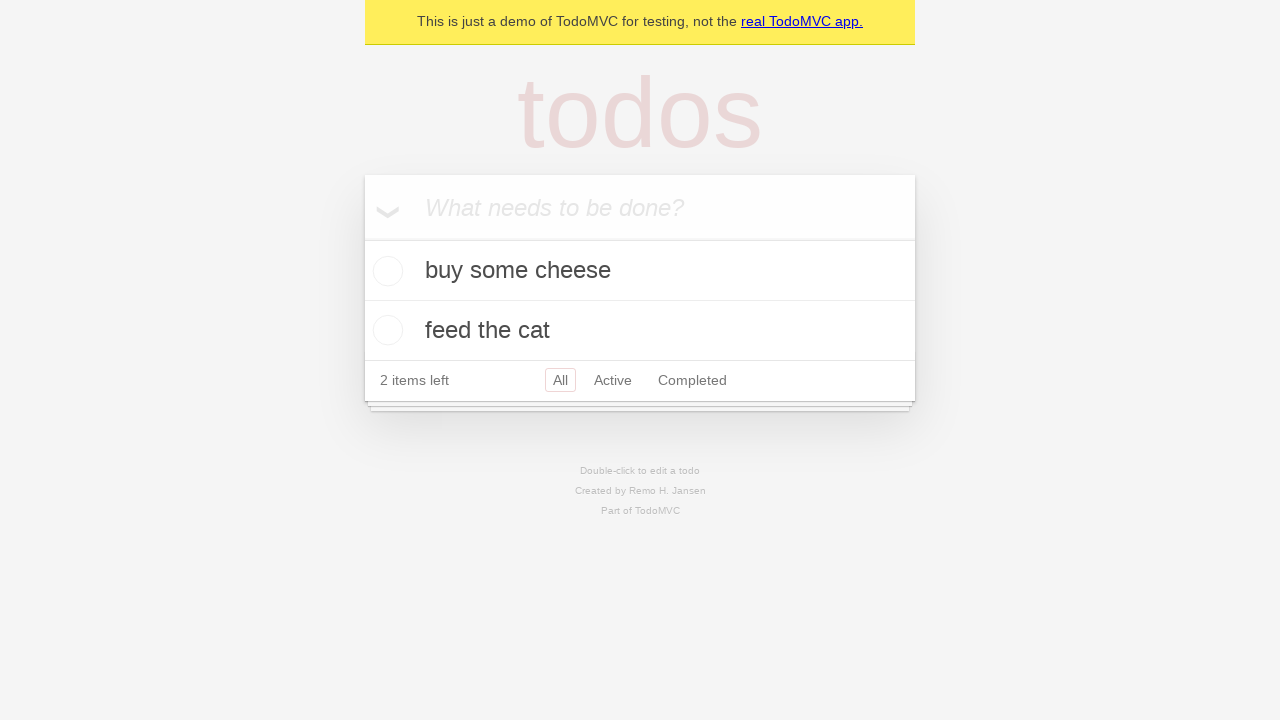